Tests dynamic control elements with explicit waits by clicking remove button, waiting for "It's gone!" message, clicking add button, and waiting for "It's back!" message

Starting URL: https://the-internet.herokuapp.com/dynamic_controls

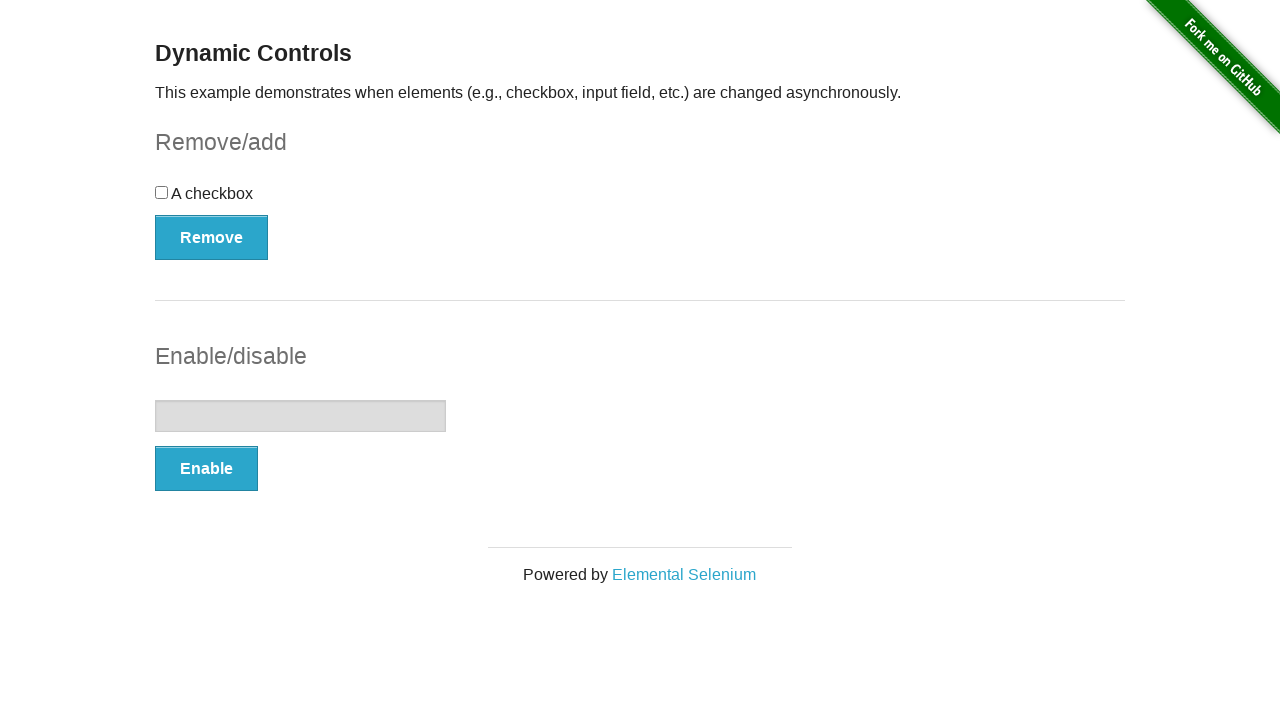

Clicked remove button to make checkbox disappear at (212, 237) on button:has-text('Remove')
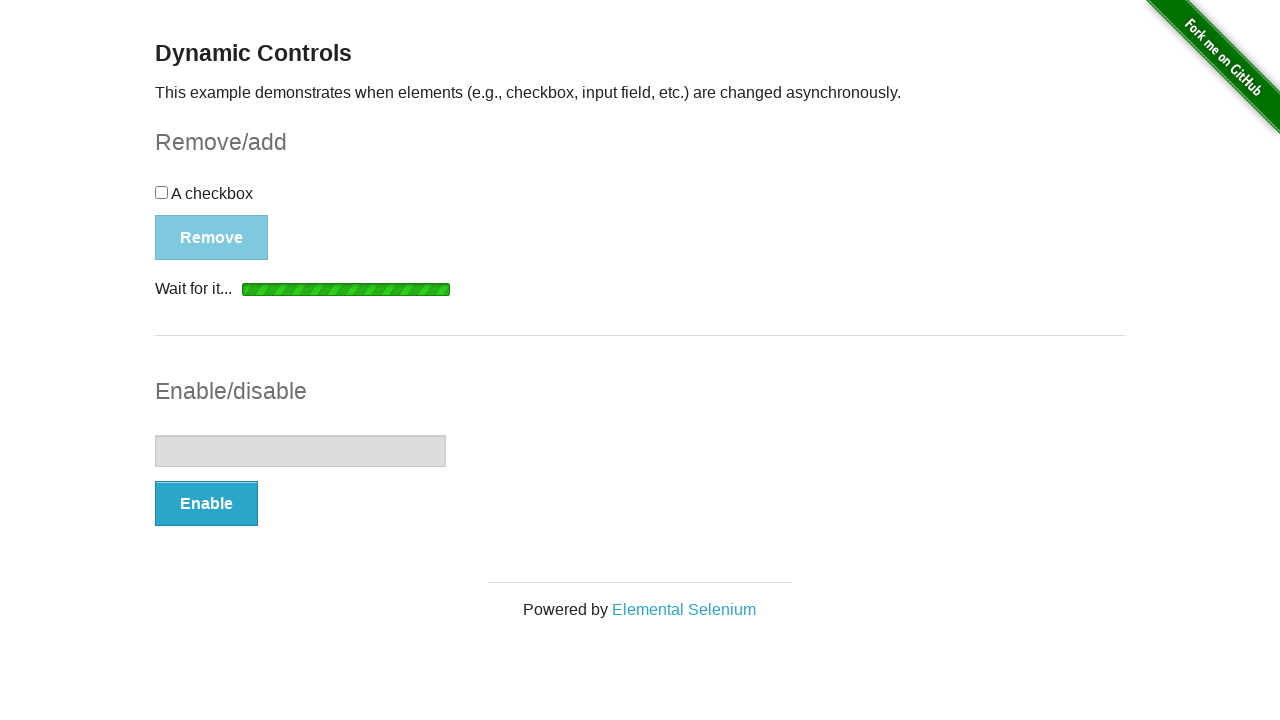

Waited for and confirmed 'It's gone!' message appeared
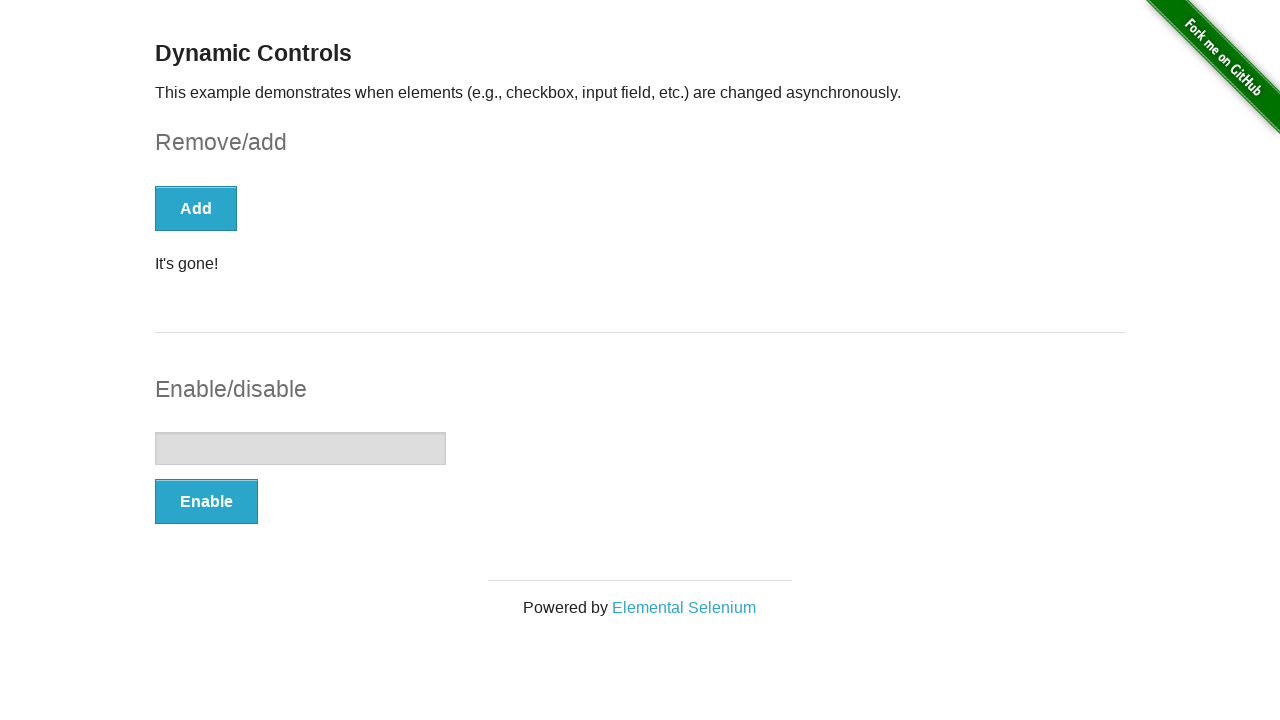

Clicked add button to bring checkbox back at (196, 208) on button:has-text('Add')
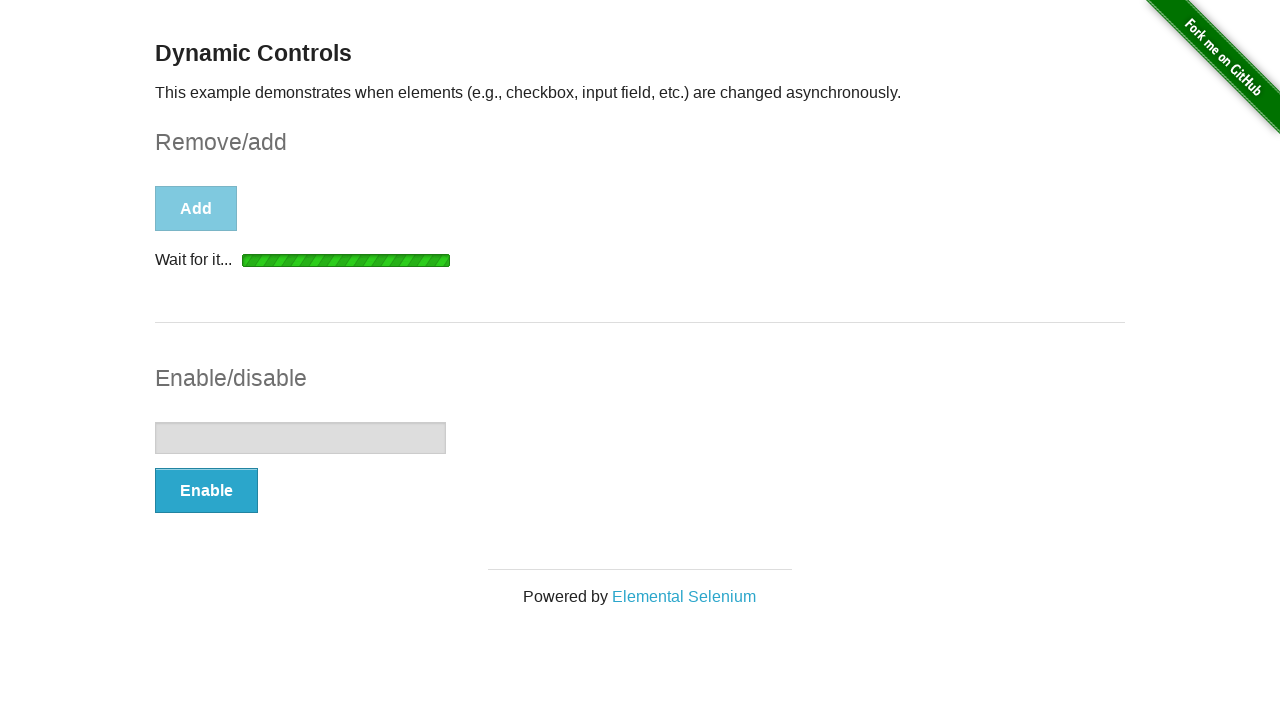

Waited for and confirmed 'It's back!' message appeared
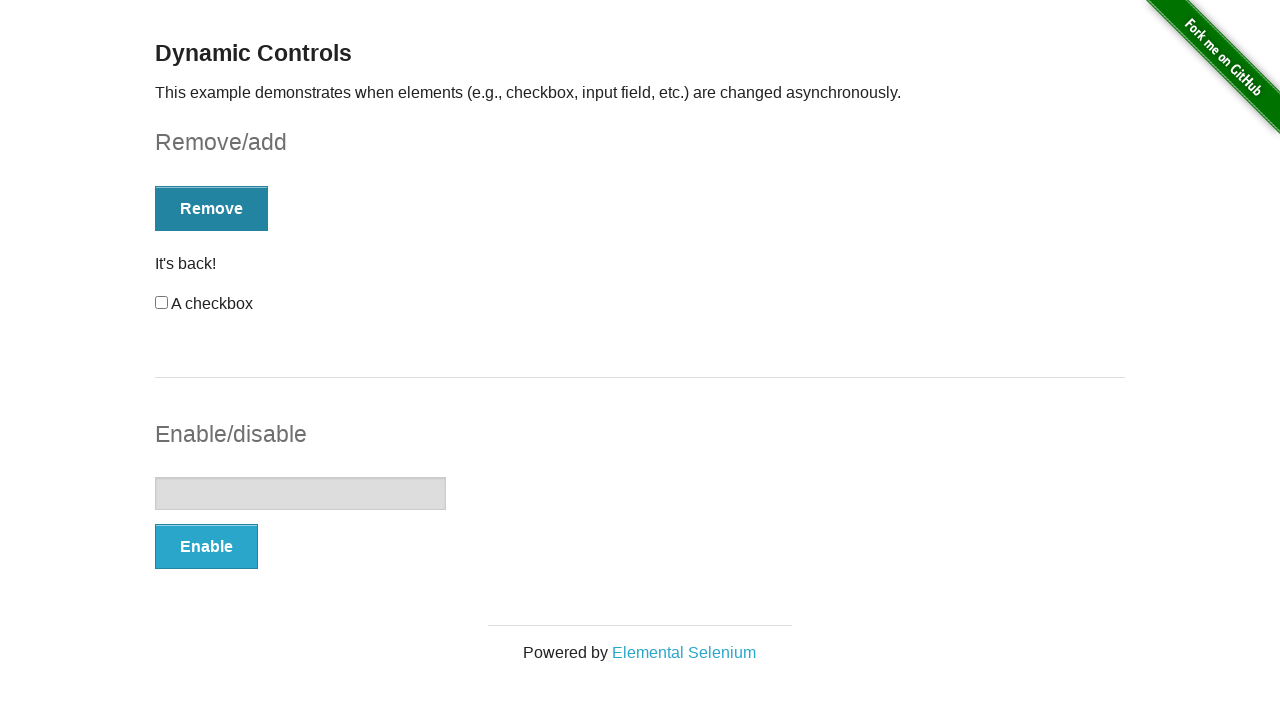

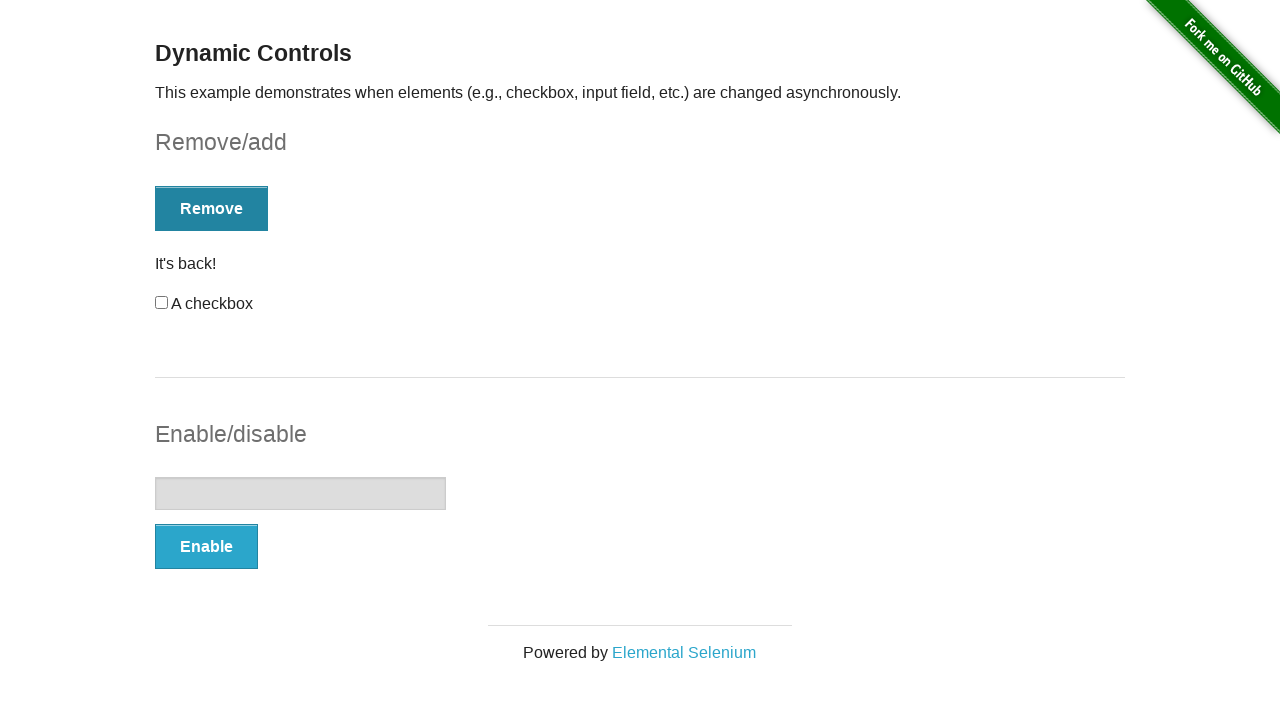